Tests browser window manipulation by maximizing, minimizing, and setting specific window sizes, then refreshing the page

Starting URL: https://www.godaddy.com/

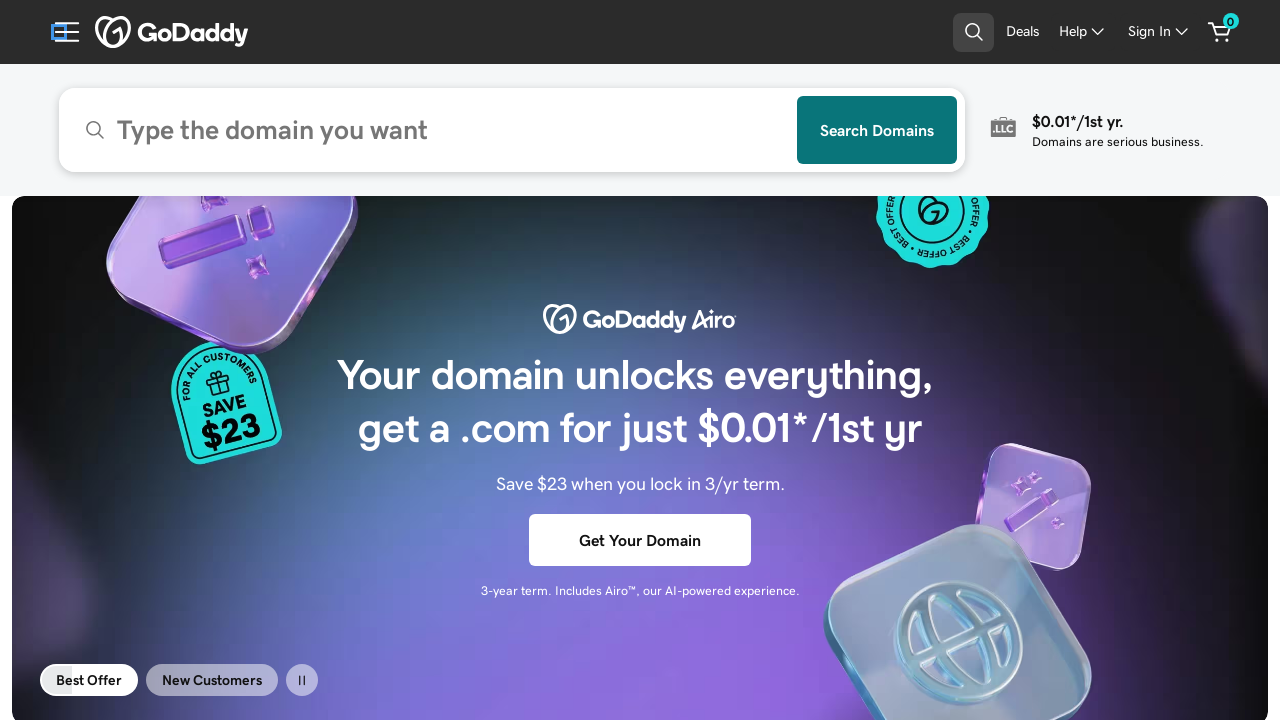

Set viewport size to 1920x1080
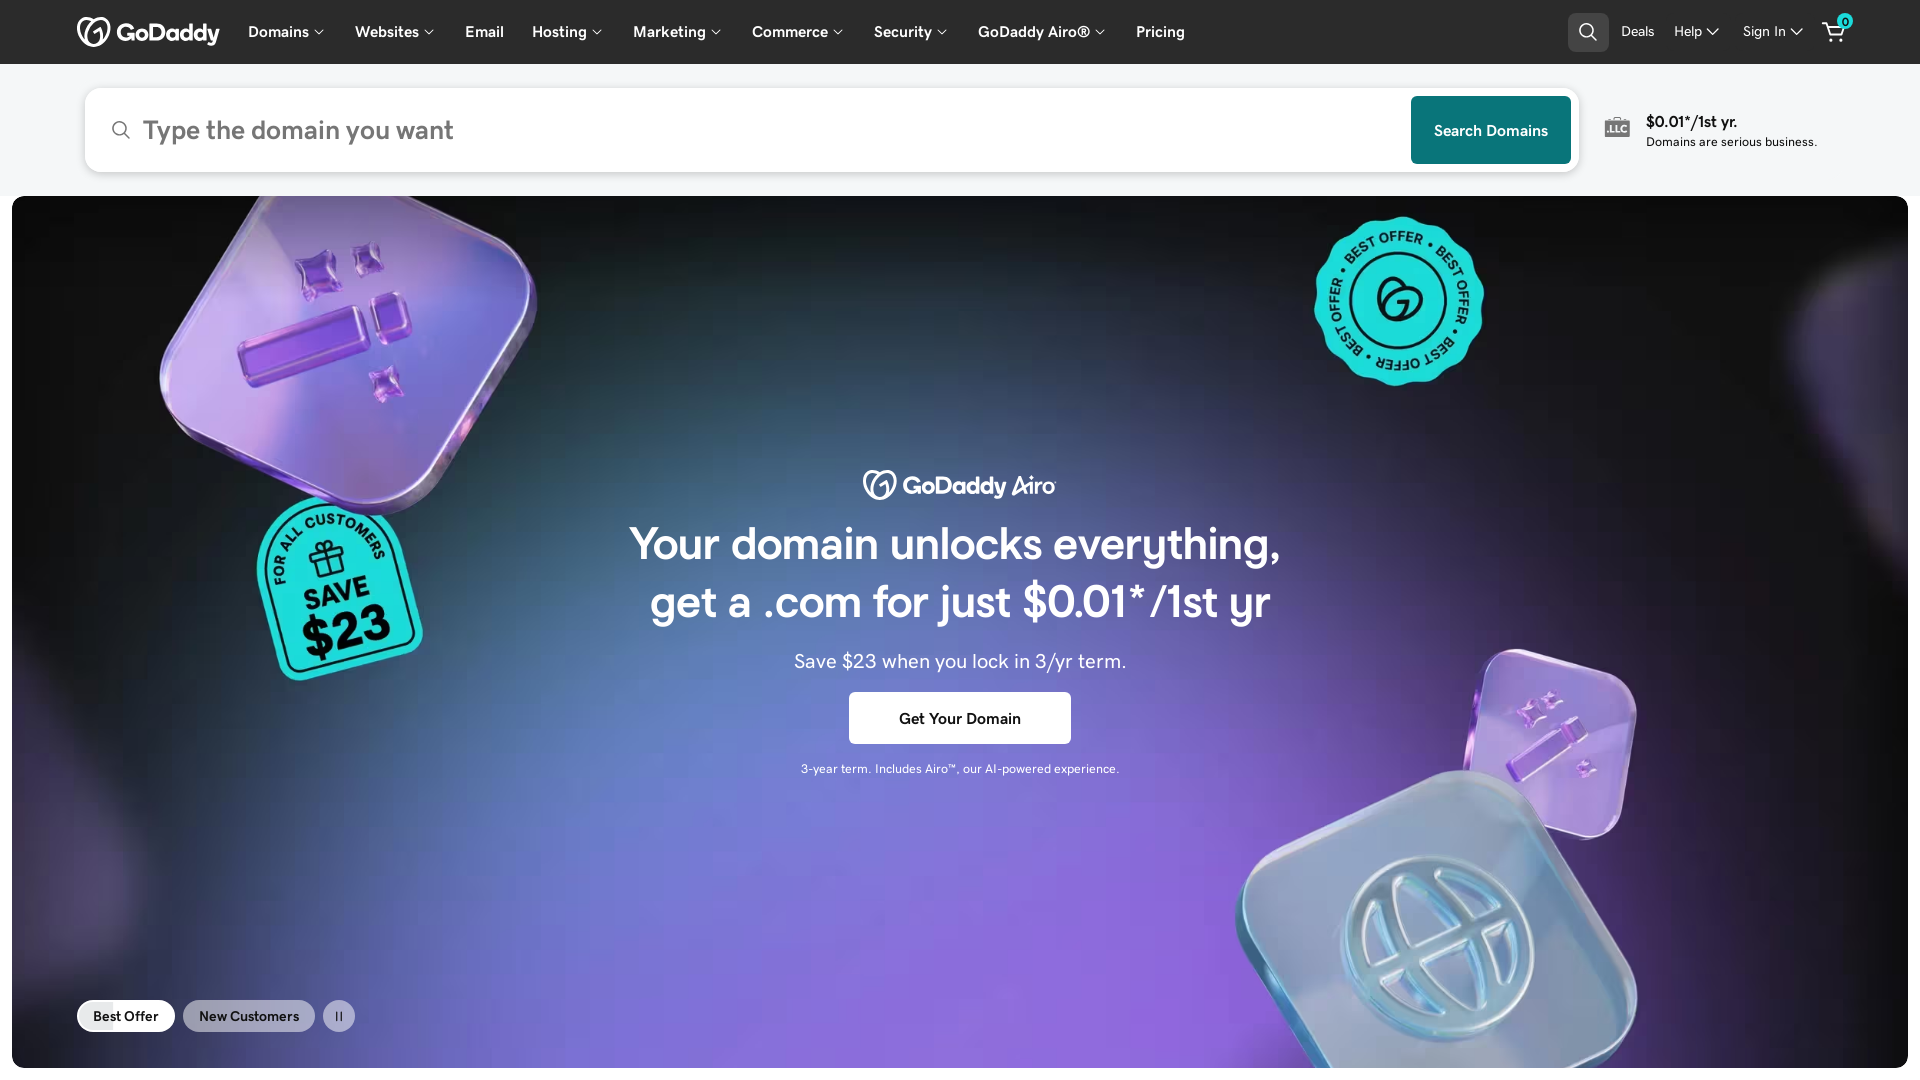

Refreshed the page
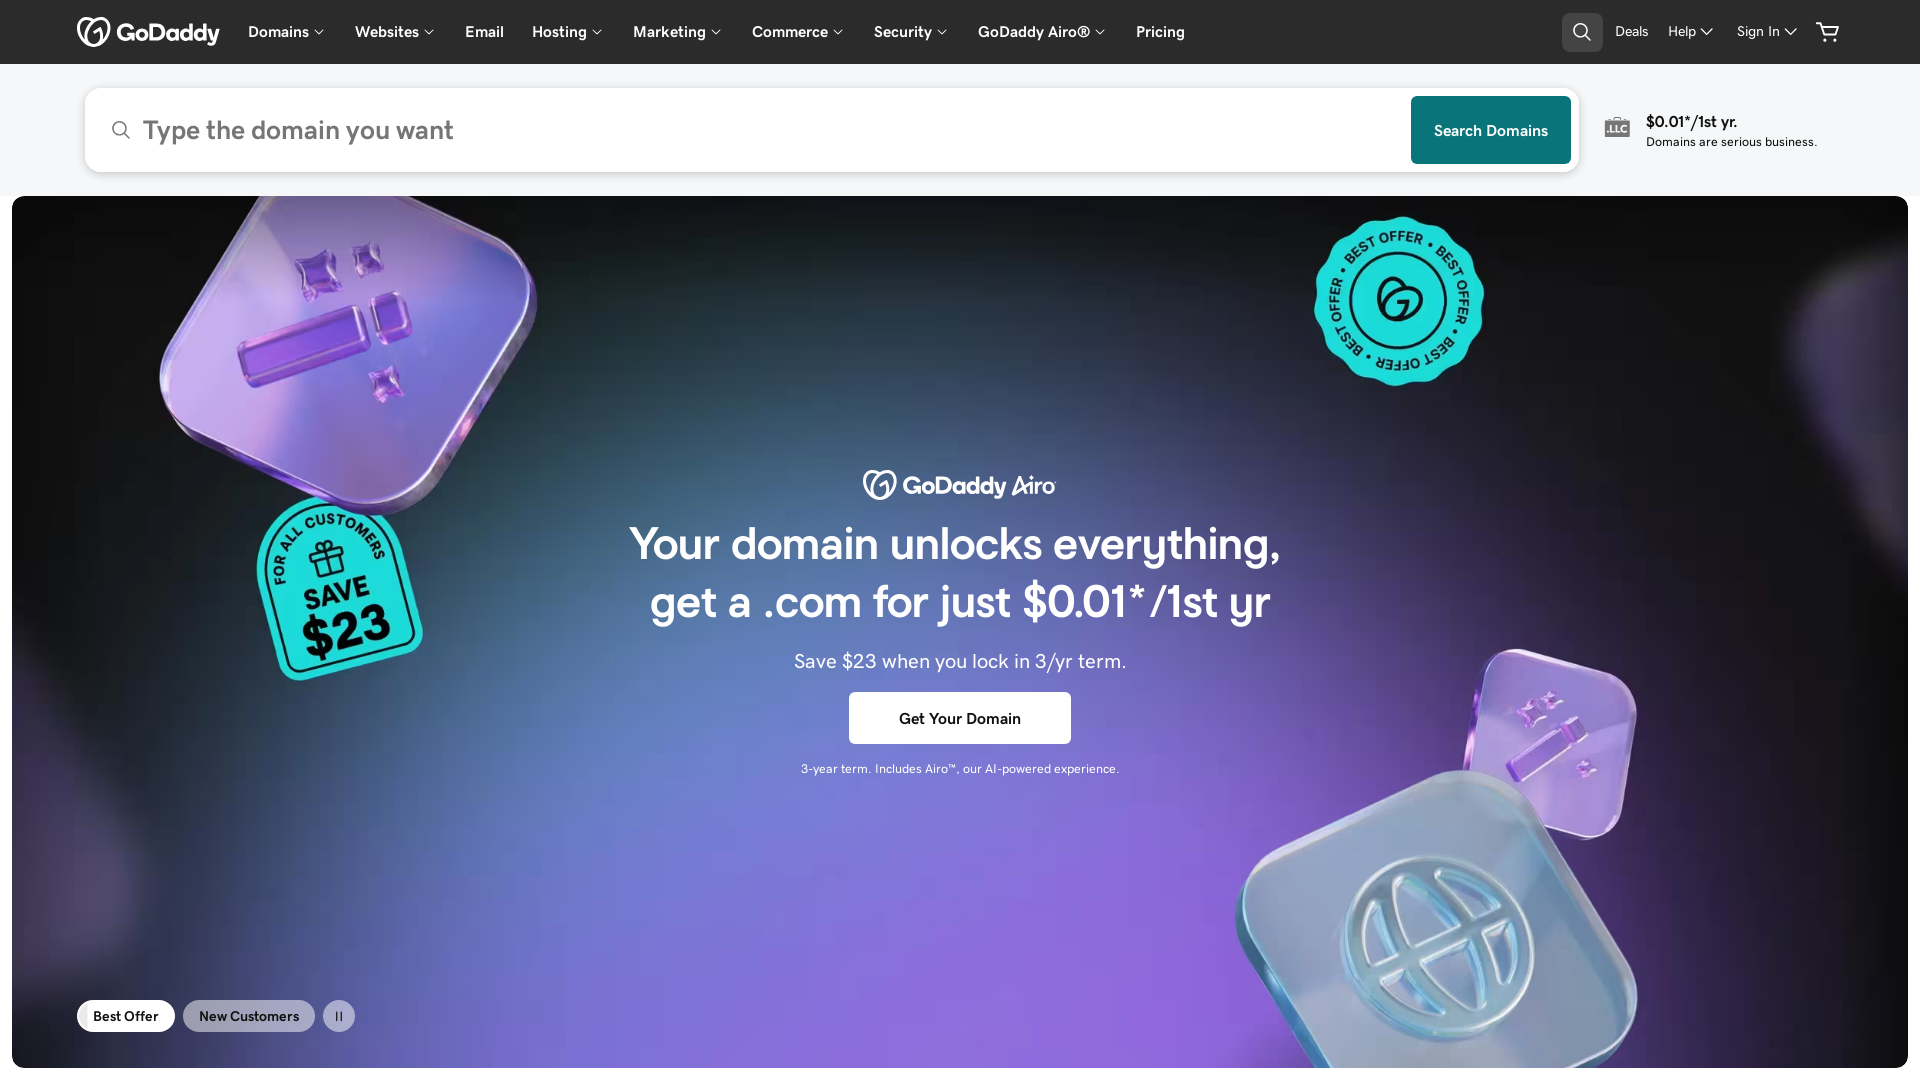

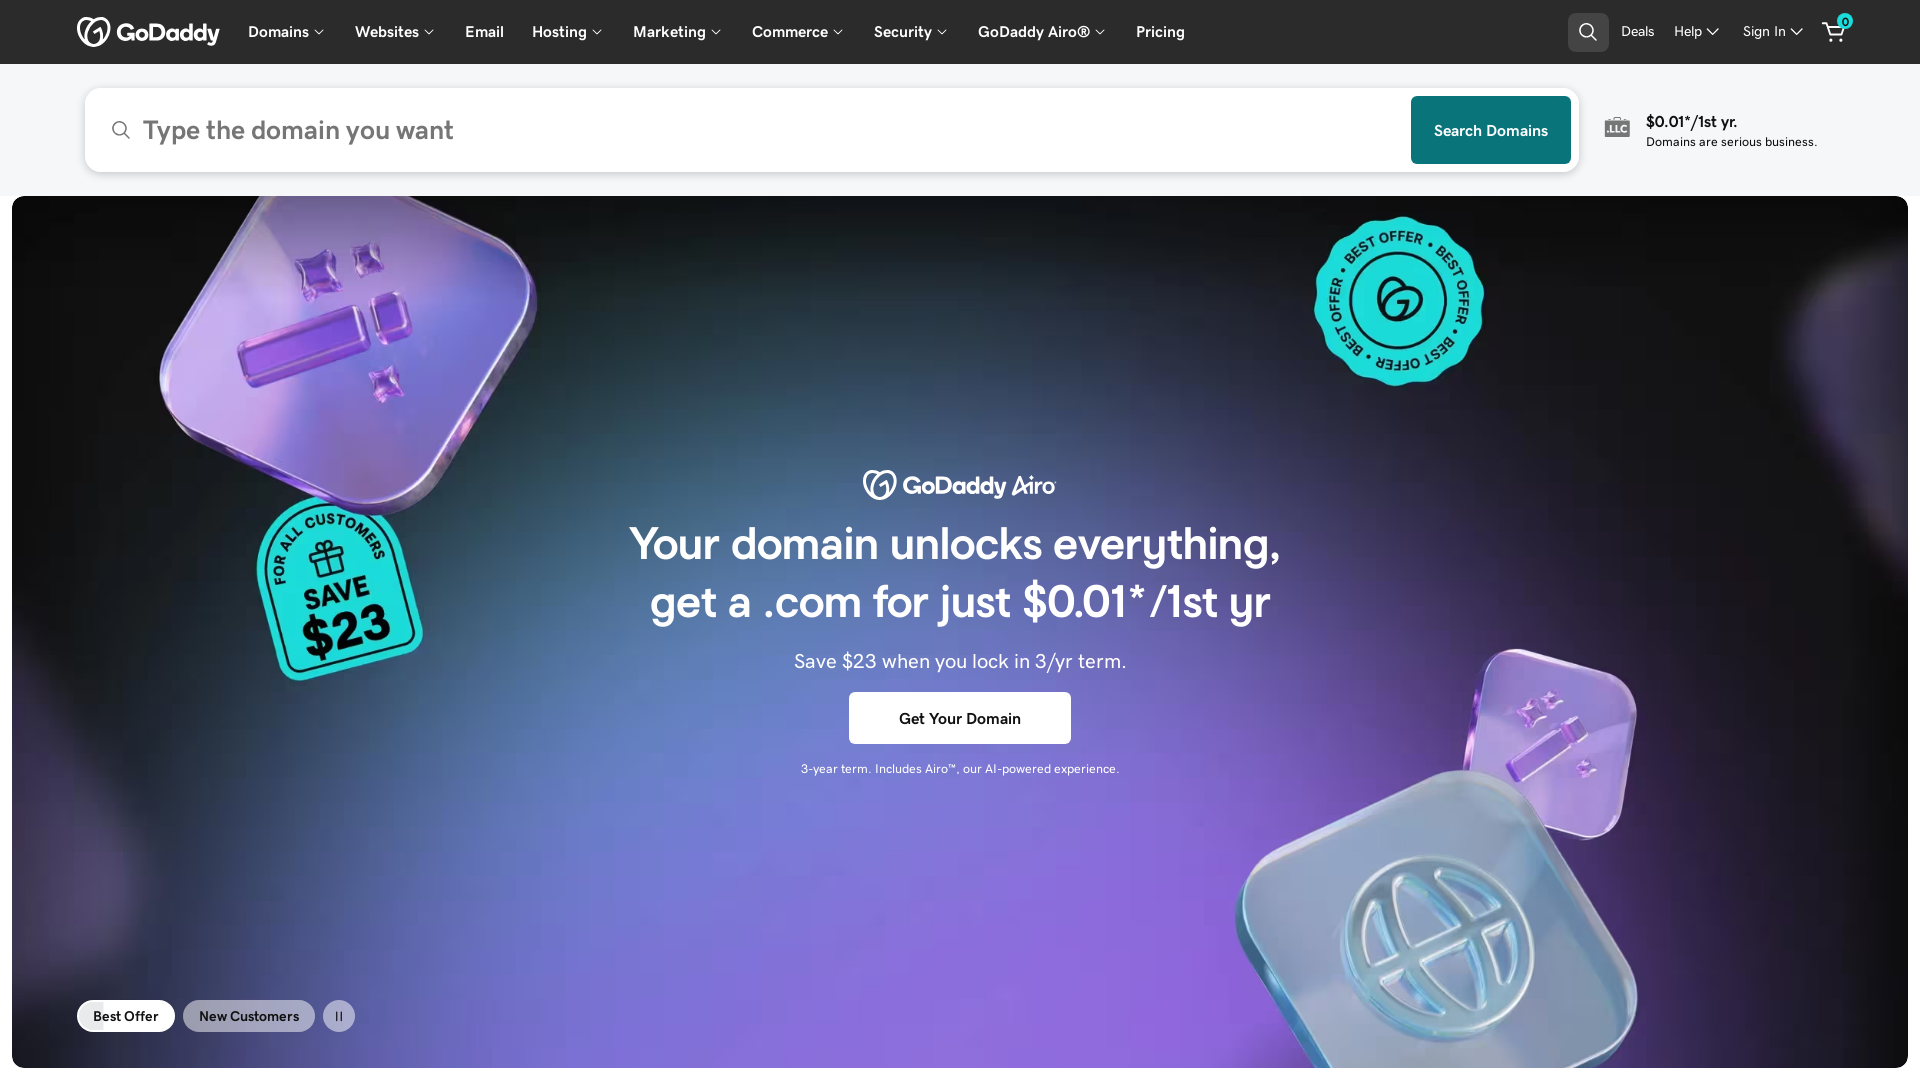